Tests relative locator functionality by finding elements relative to other elements and interacting with a date input field

Starting URL: https://rahulshettyacademy.com/angularpractice/

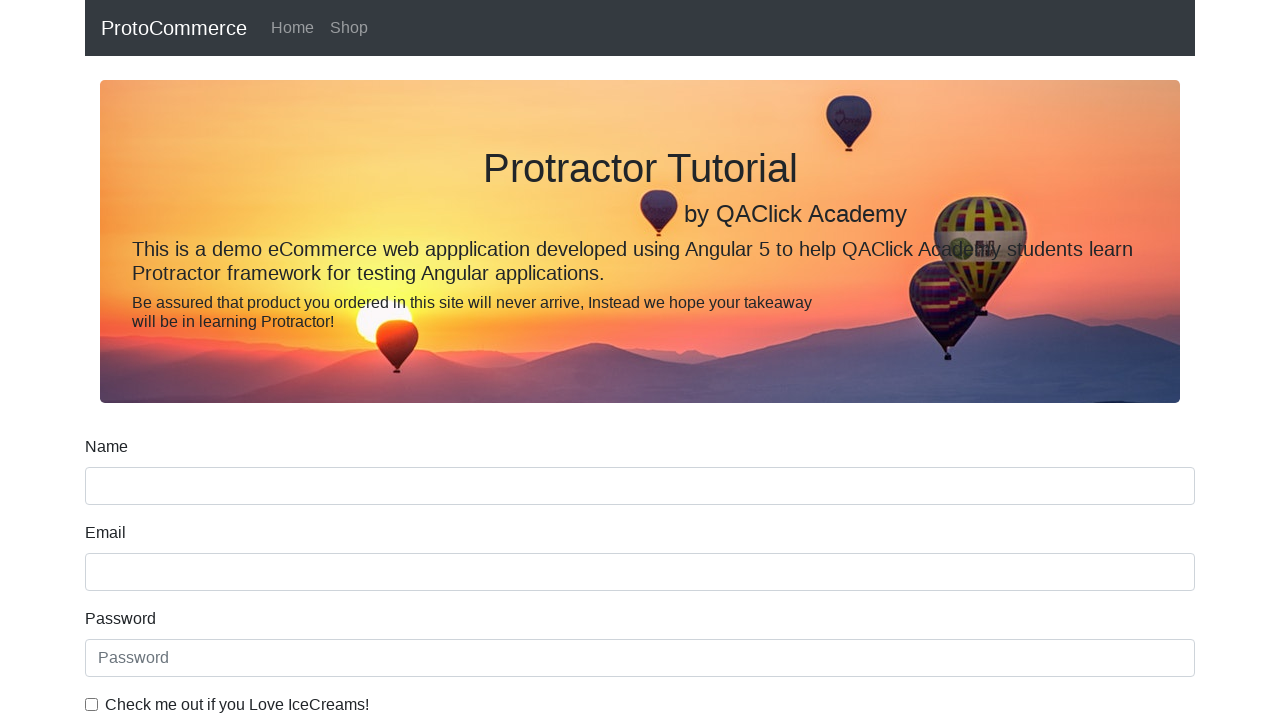

Located name input field
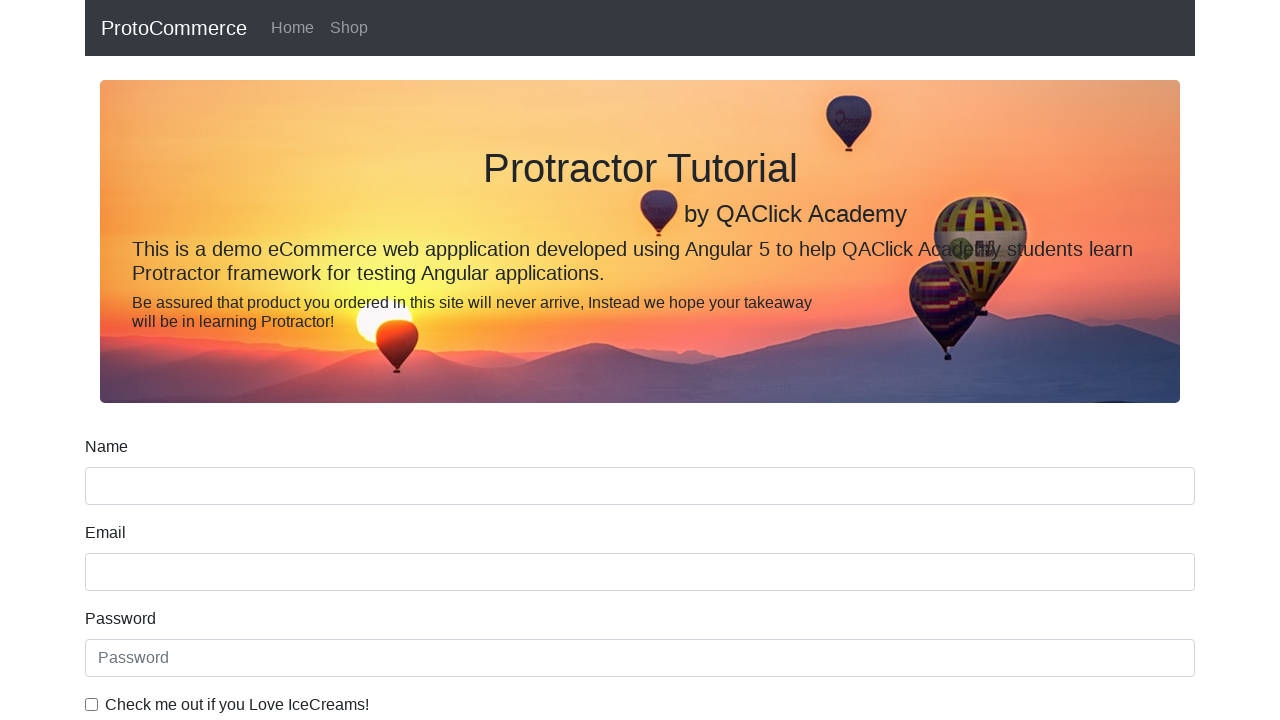

Located label above name input field
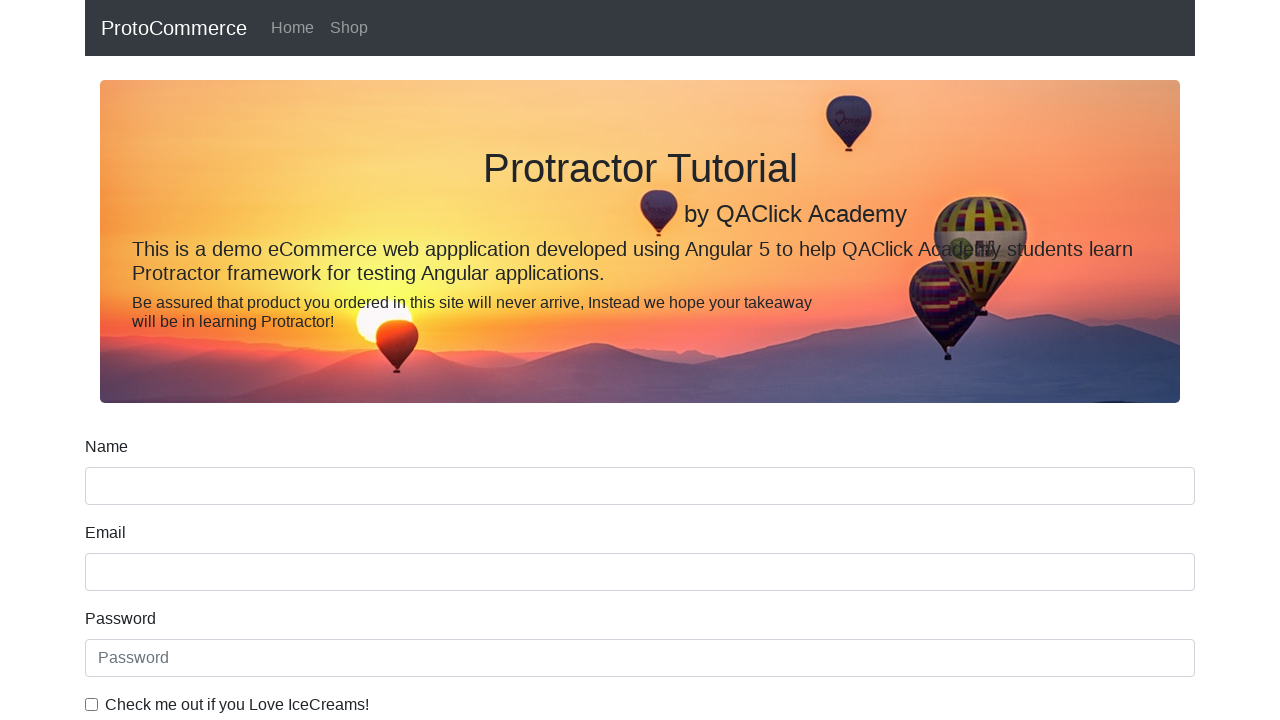

Located date of birth label
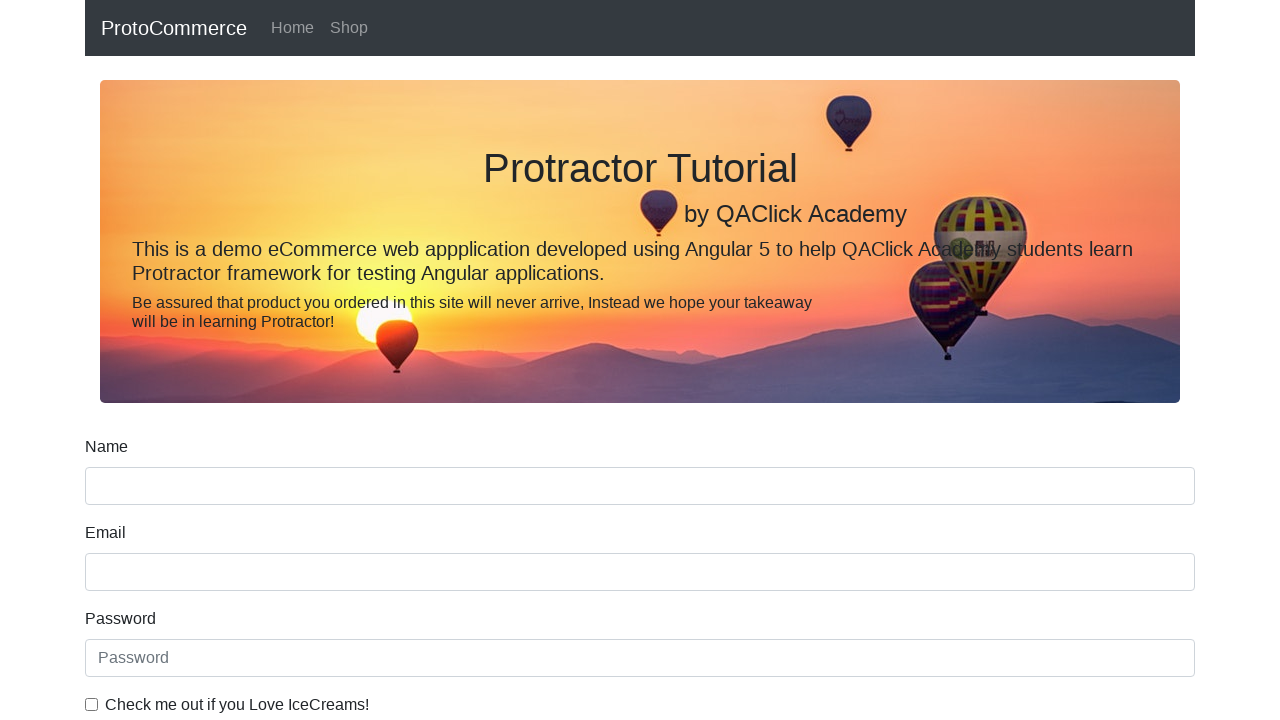

Clicked on date of birth input field at (640, 412) on input[name='bday']
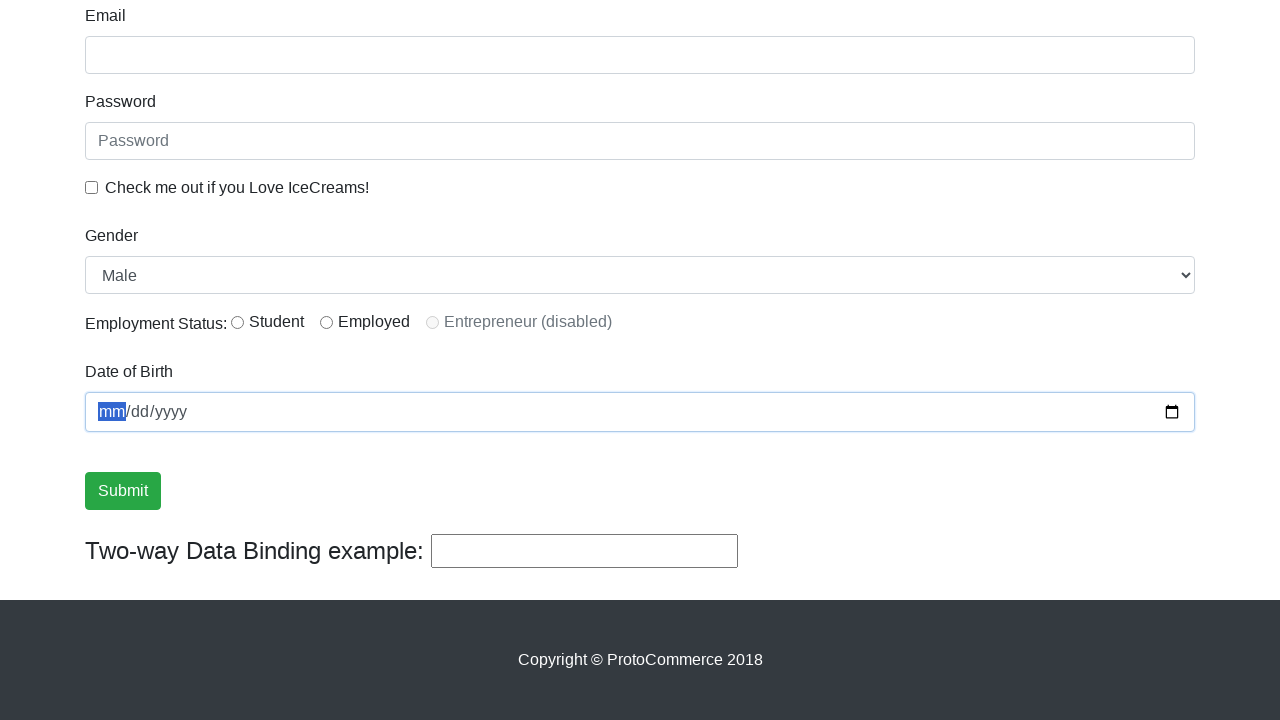

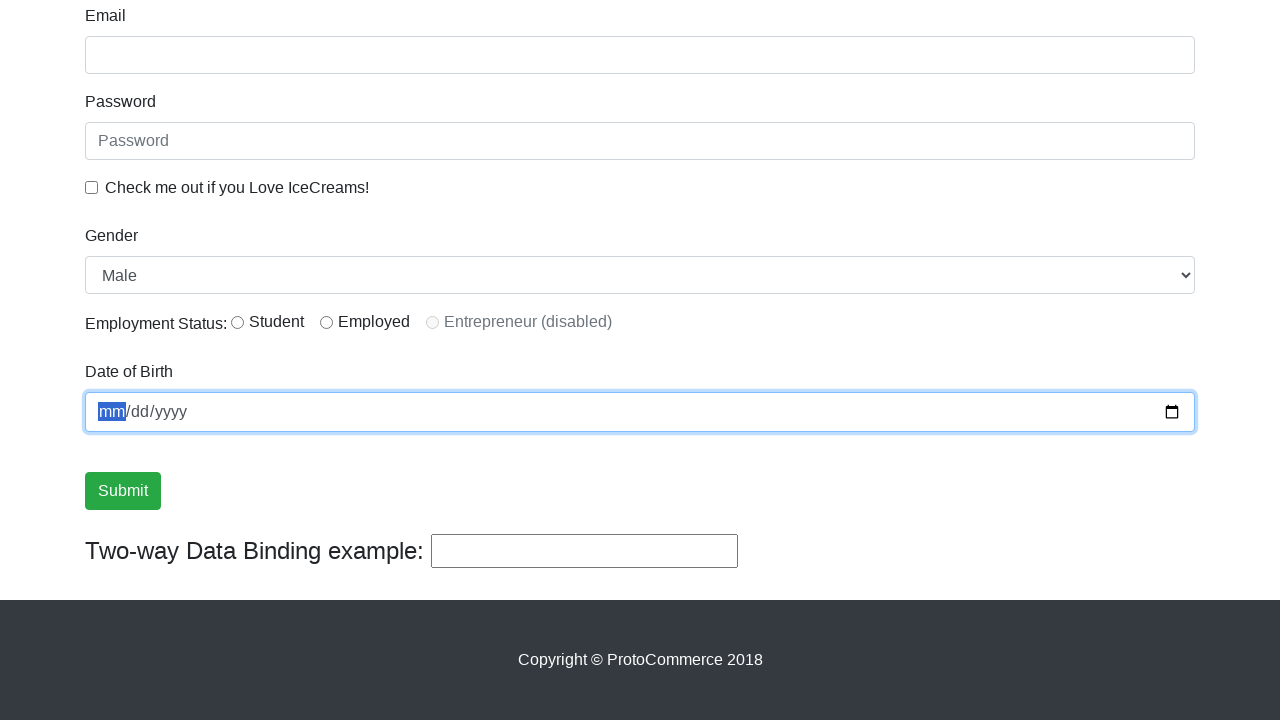